Tests that the Terms and Conditions link in the footer is clickable

Starting URL: https://deens-master.now.sh/

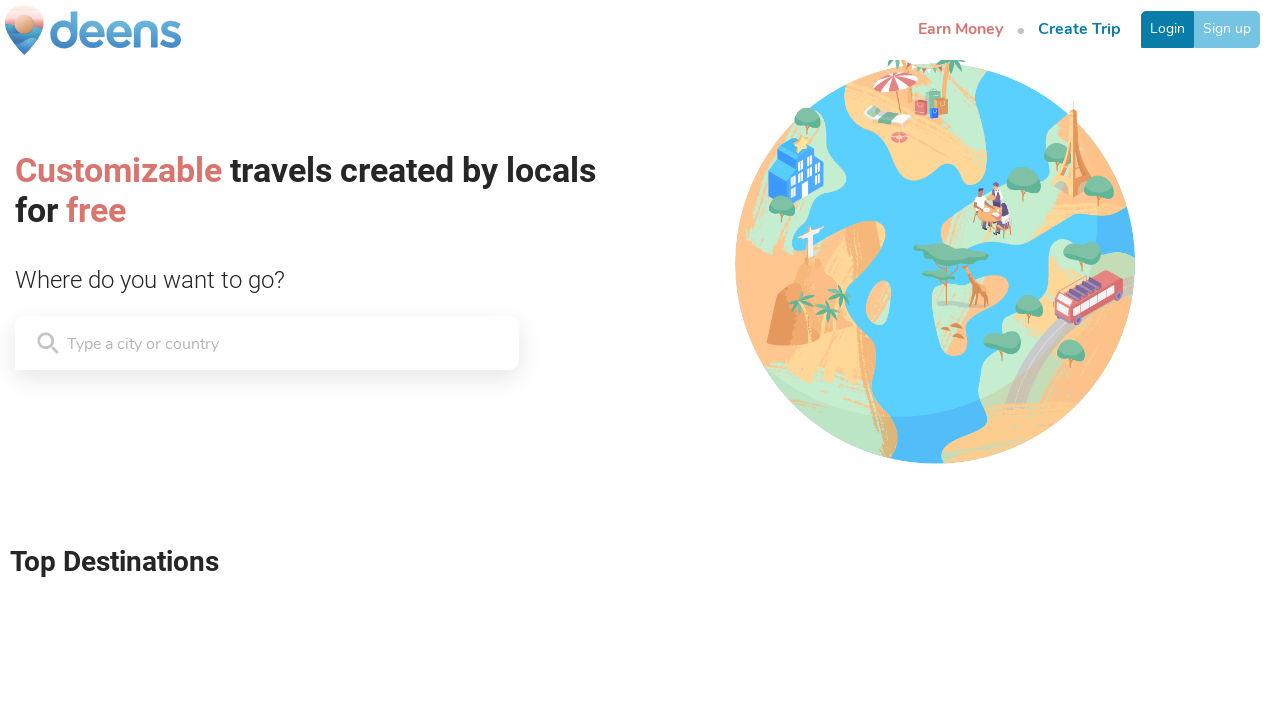

Navigated to Deens master application
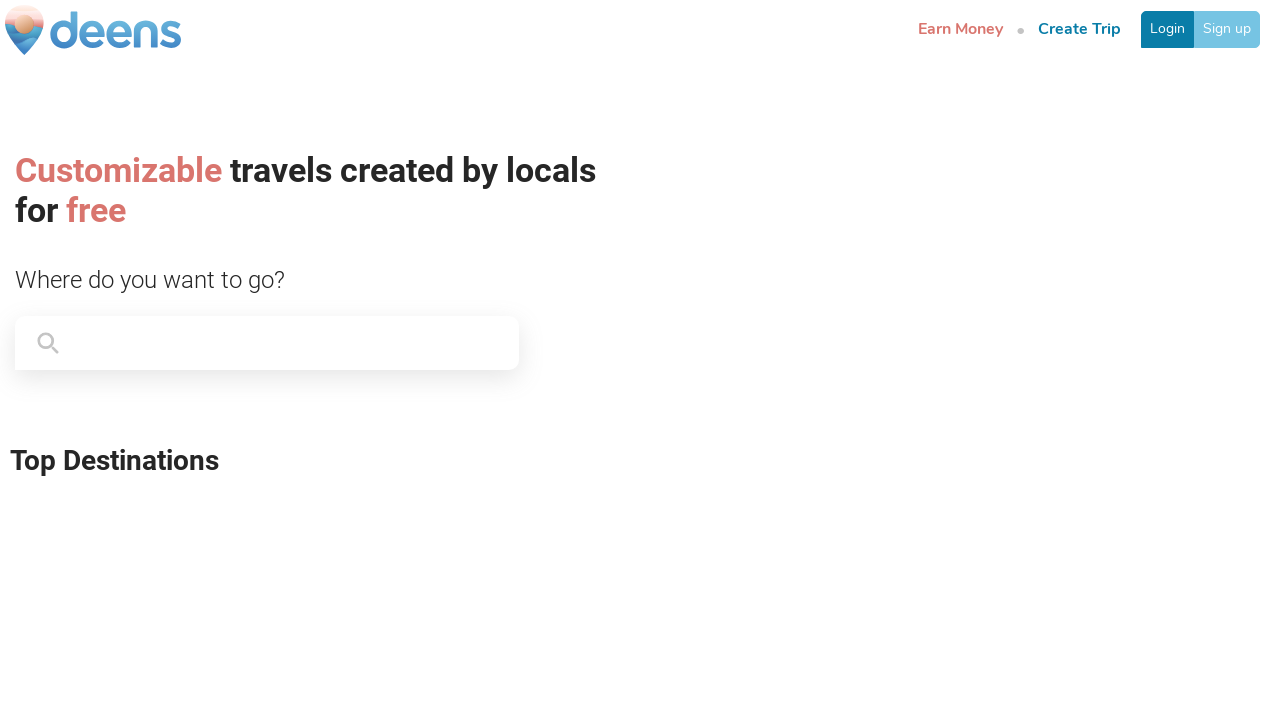

Clicked on the Terms and Conditions link in the footer at (710, 620) on a[href='/legal/terms']
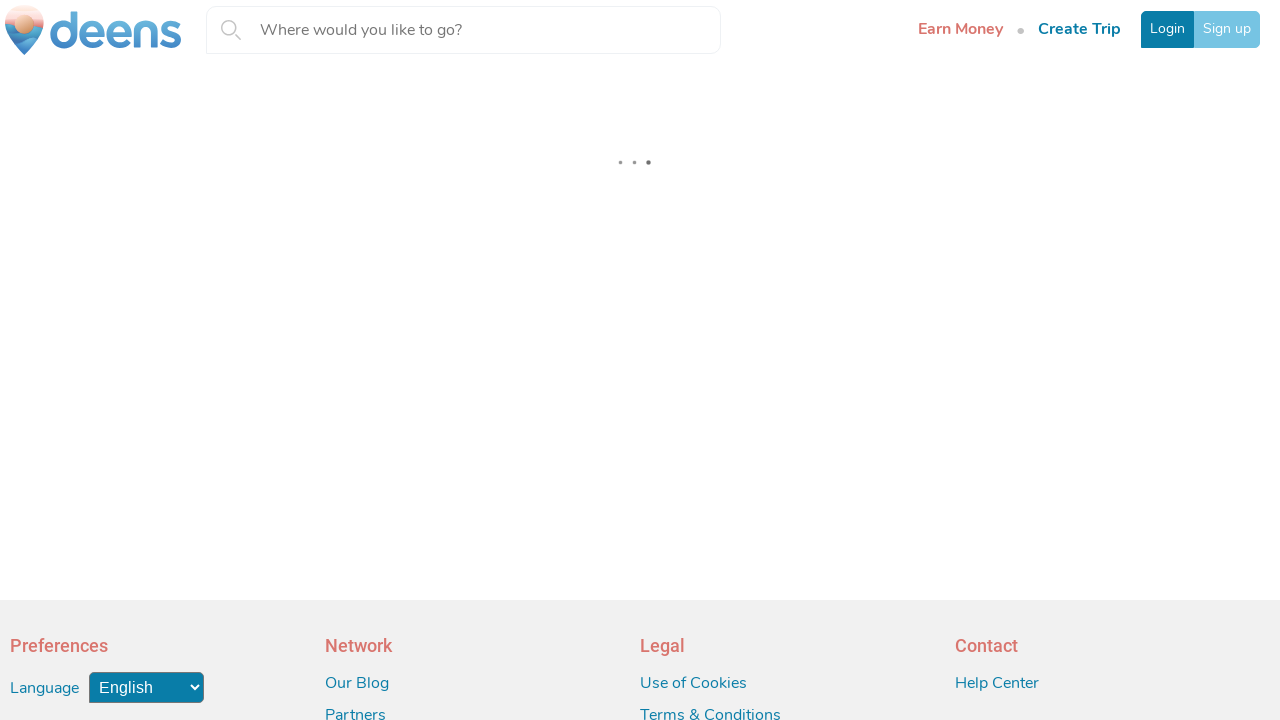

Terms and Conditions page loaded successfully
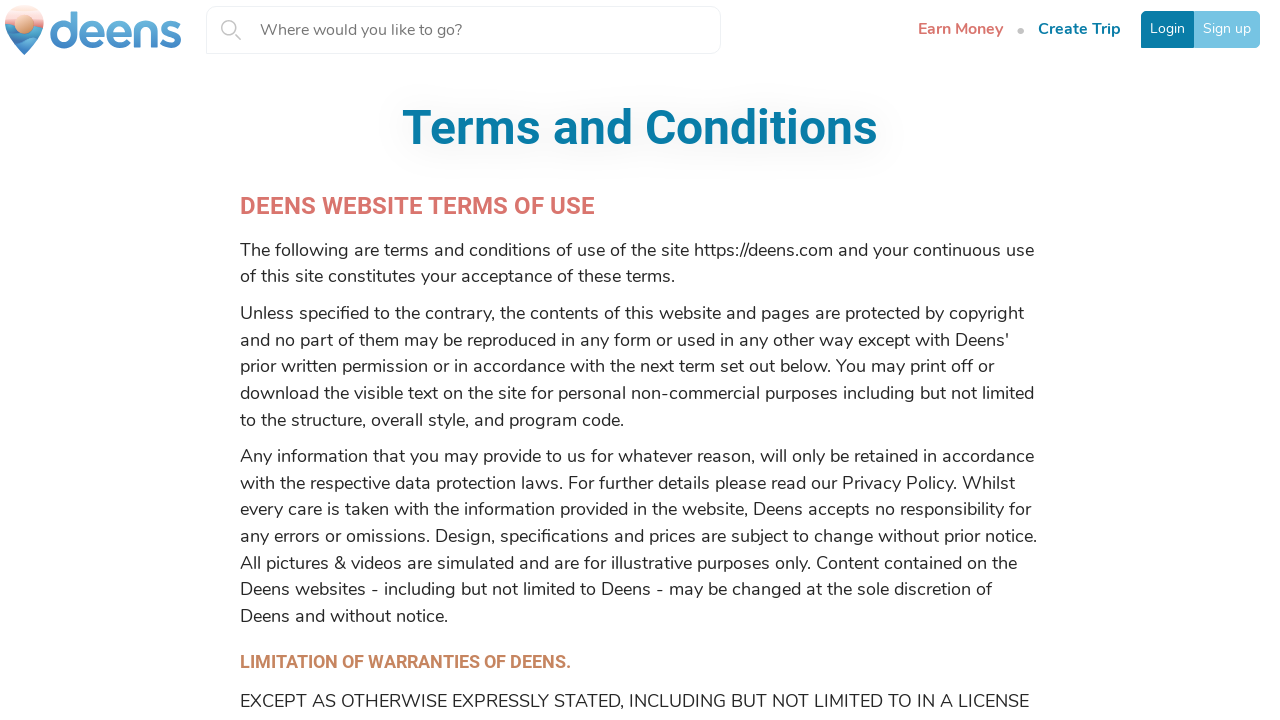

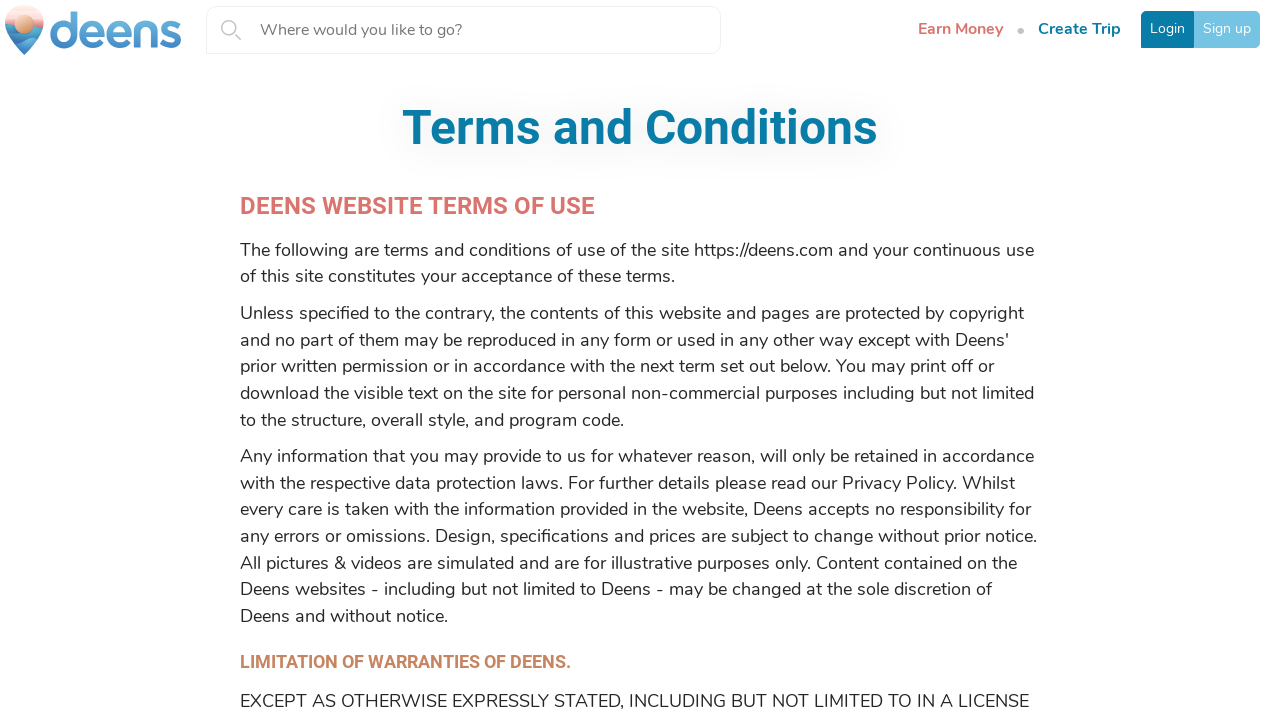